Tests new window/tab handling by clicking a link that opens a new tab, switching to it, and then closing it

Starting URL: https://the-internet.herokuapp.com/windows

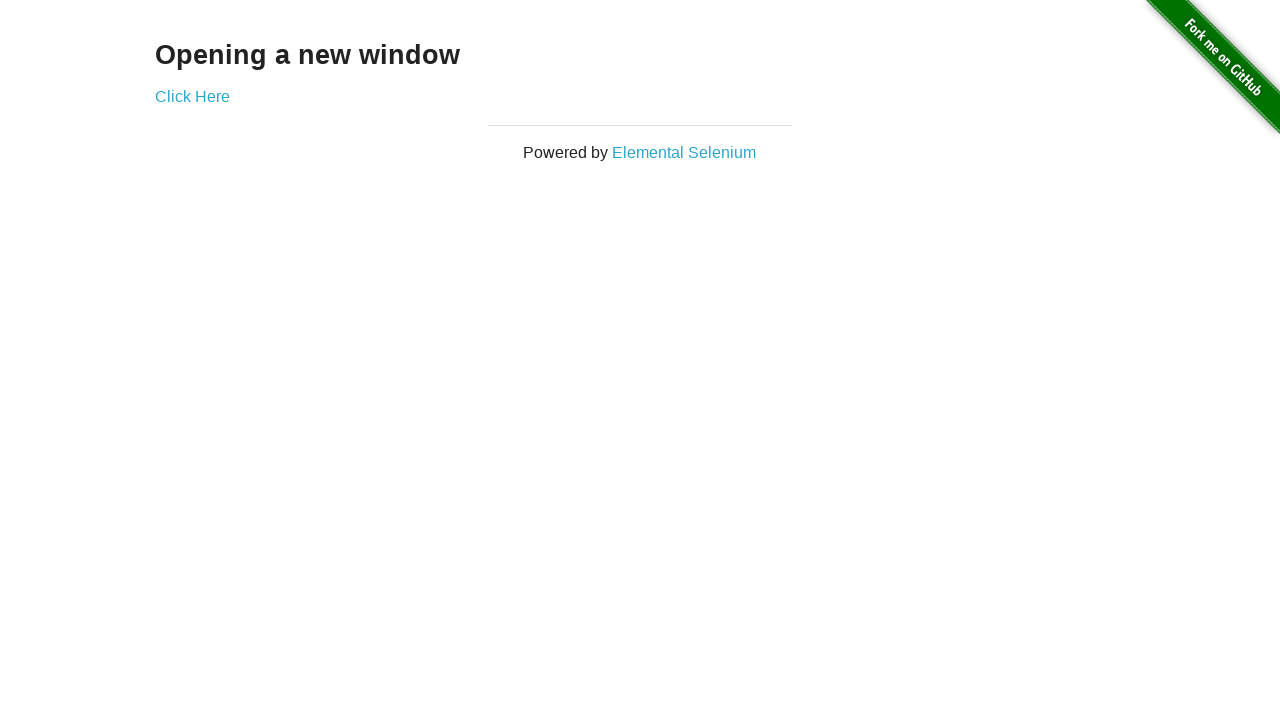

Clicked 'Click Here' link to open new tab at (192, 96) on text=Click Here
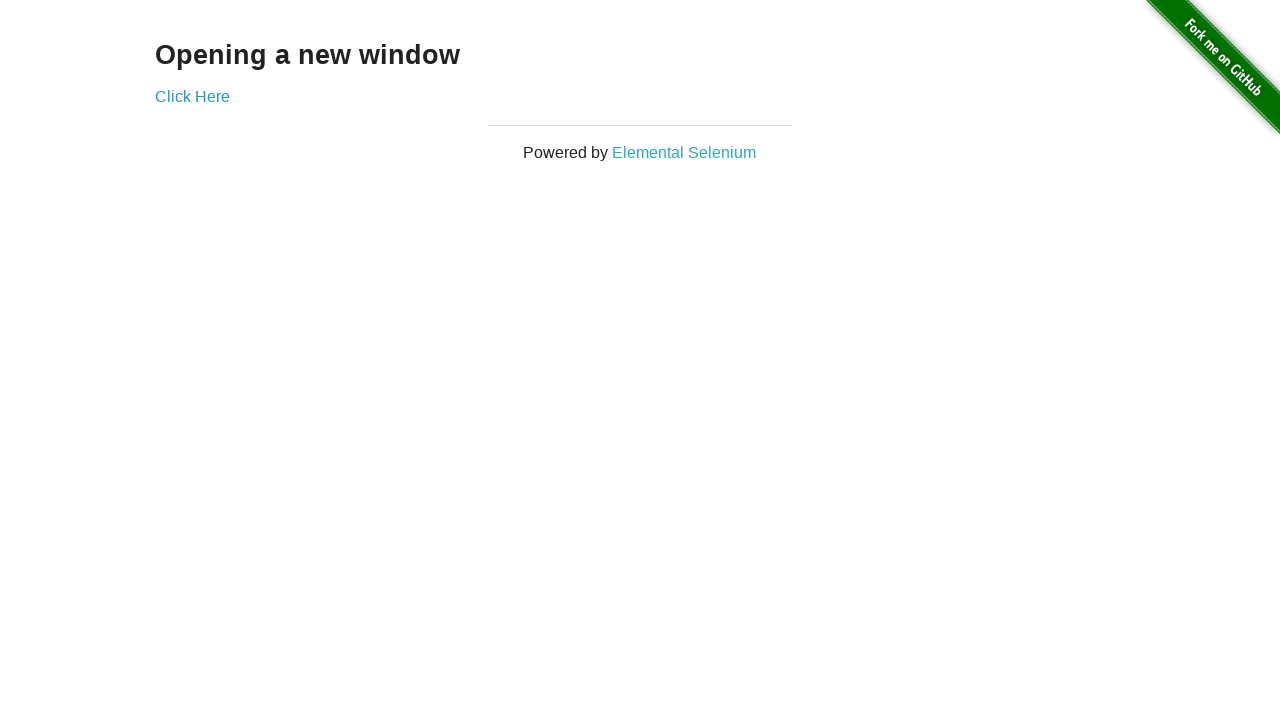

Captured new tab/window
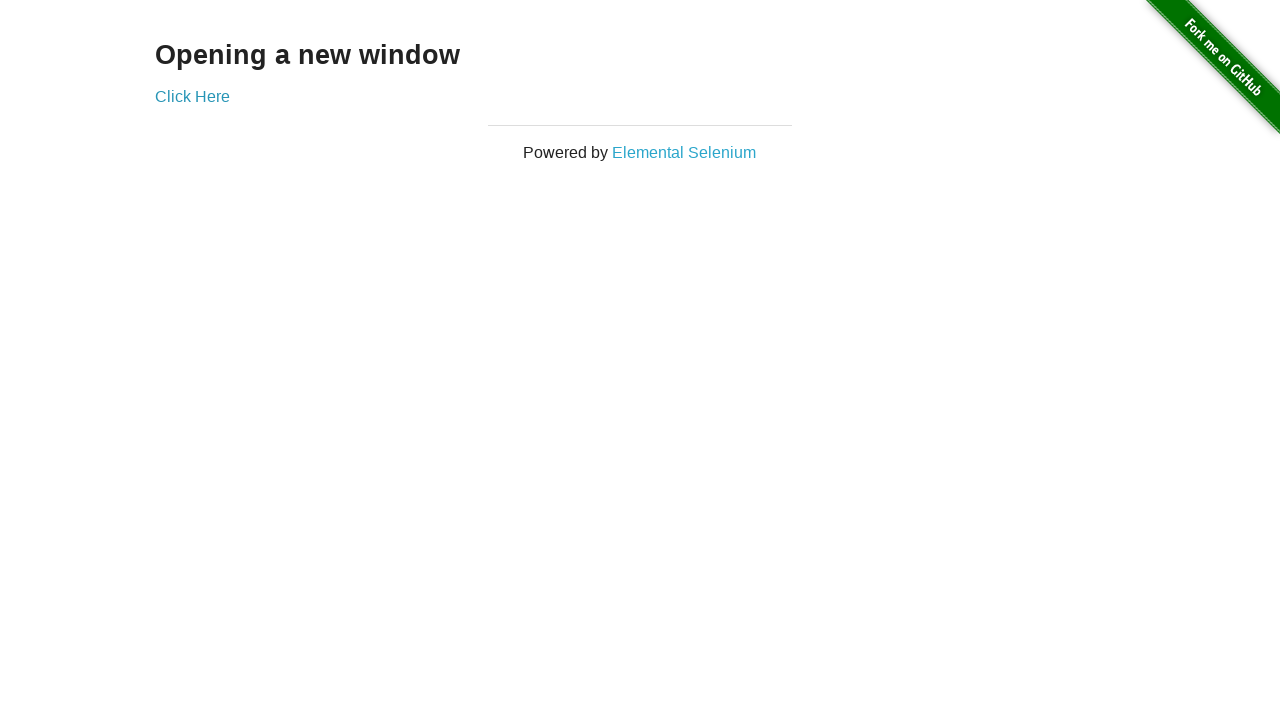

New tab finished loading
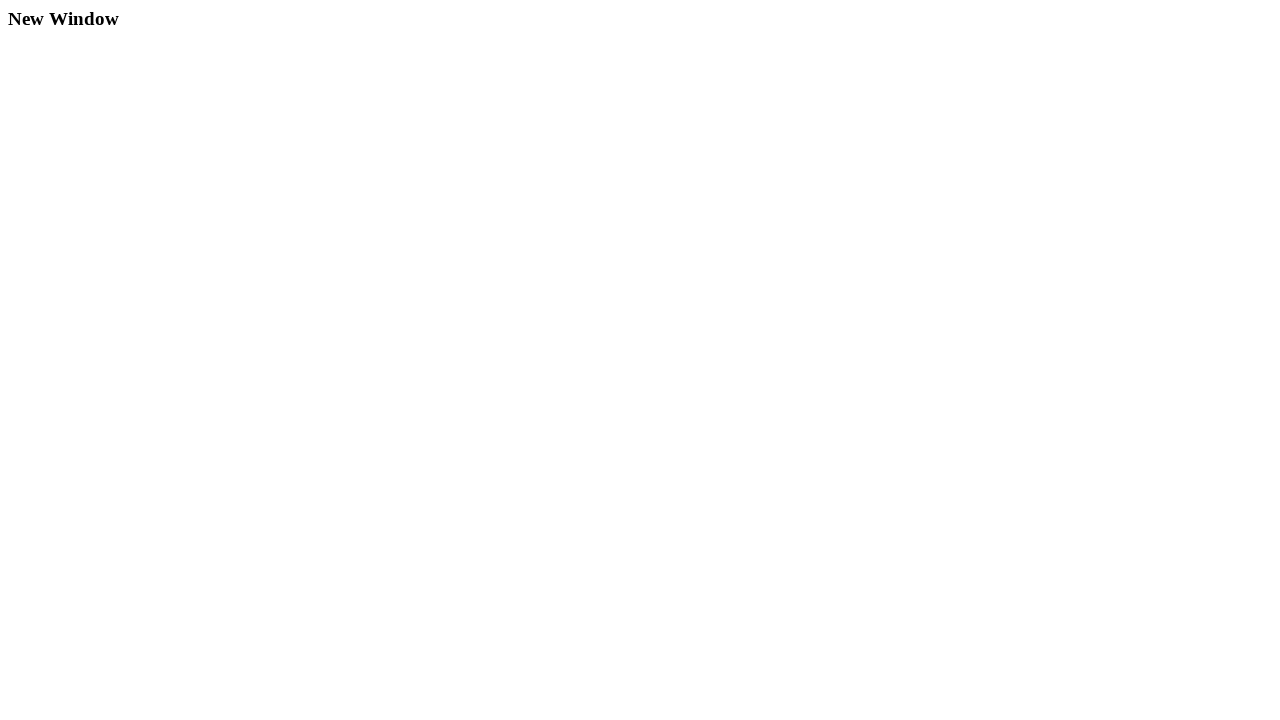

Heading element appeared on new tab
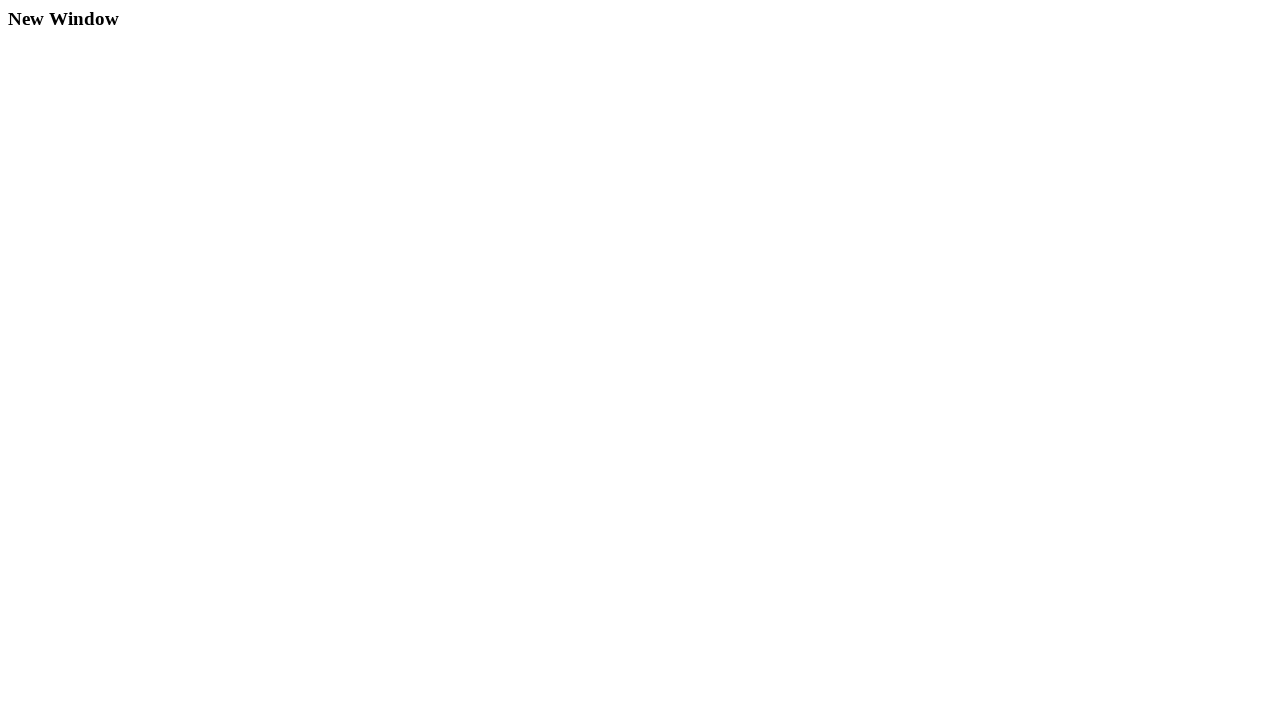

Closed new tab
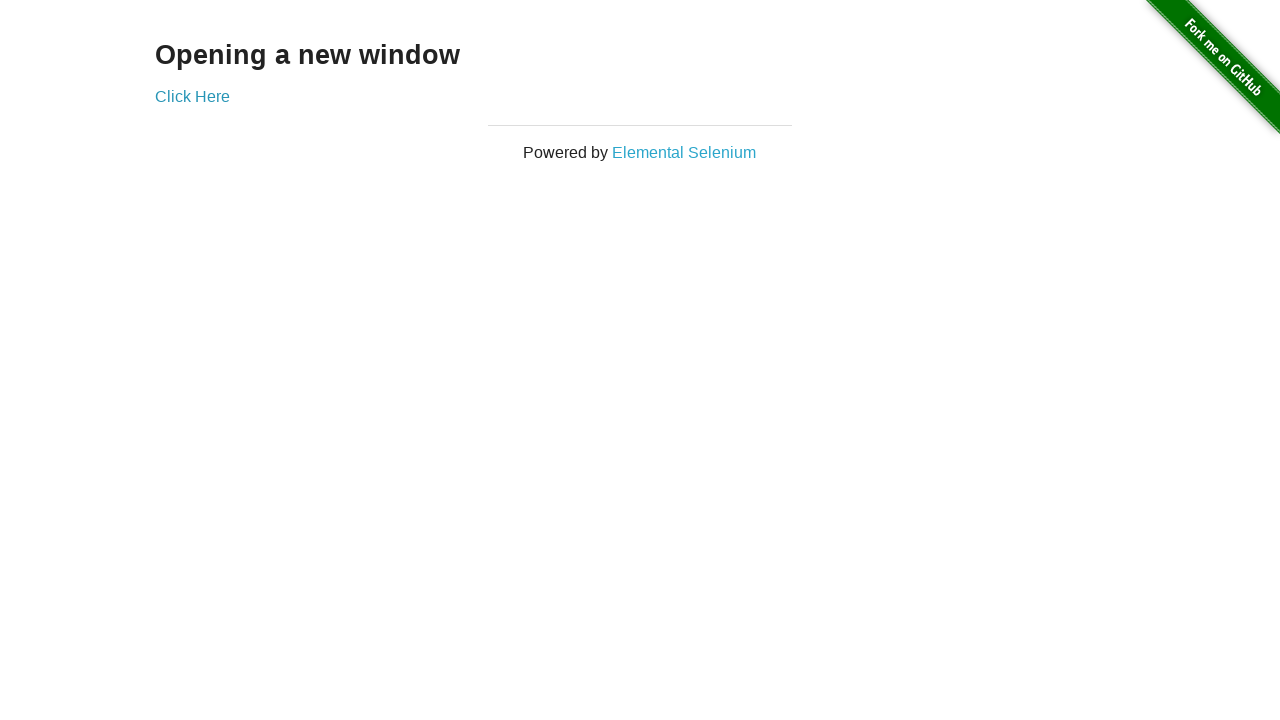

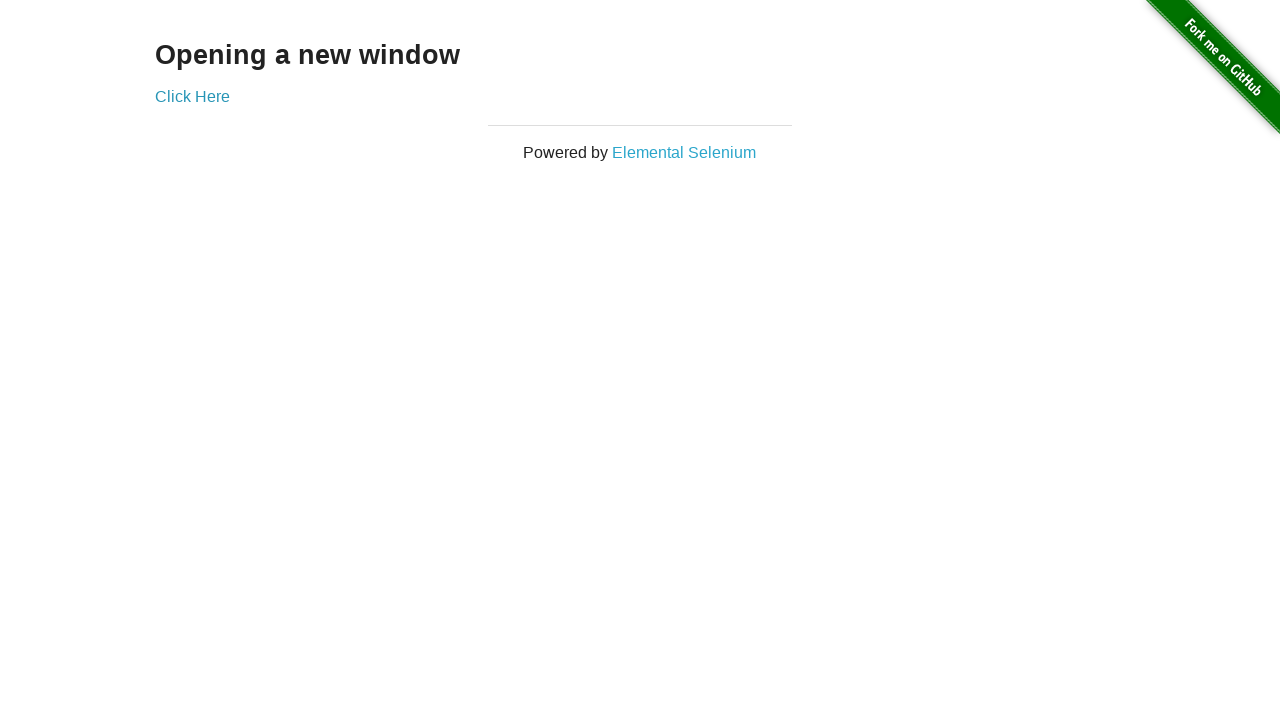